Tests browser navigation methods by navigating to Selenium website, then using back, forward, and refresh navigation actions

Starting URL: https://selenium.dev

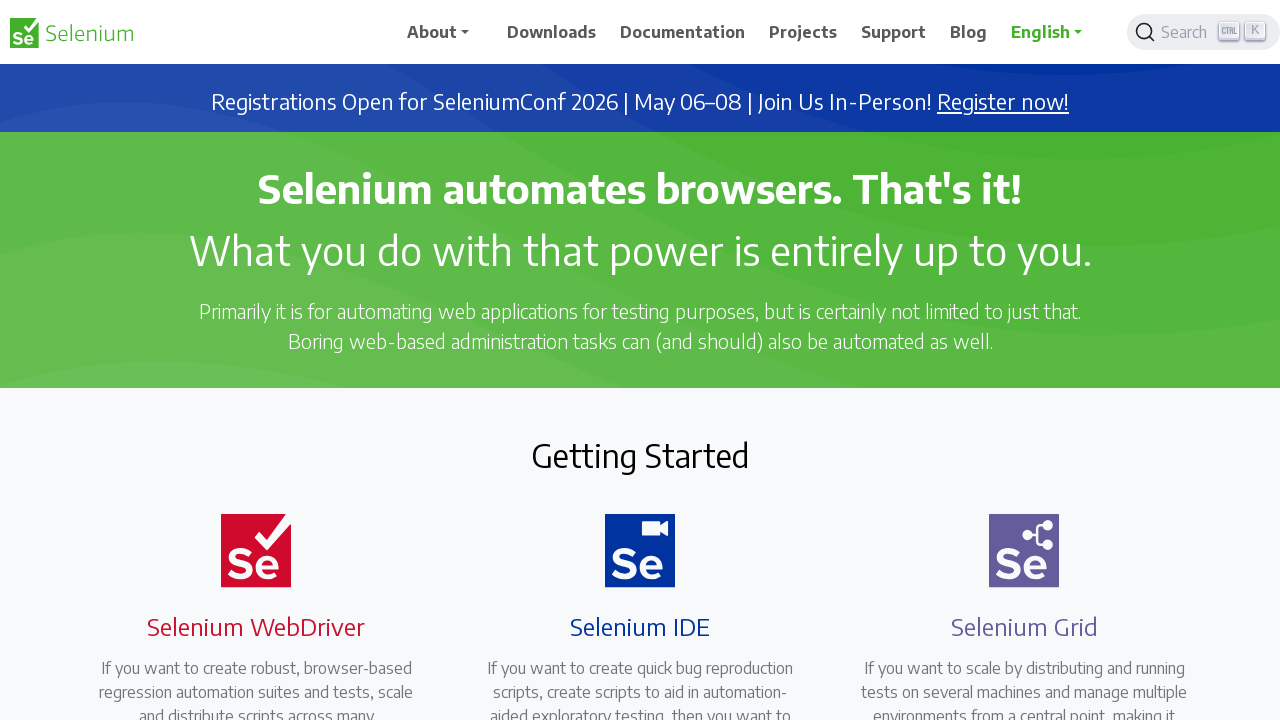

Navigated back from Selenium website
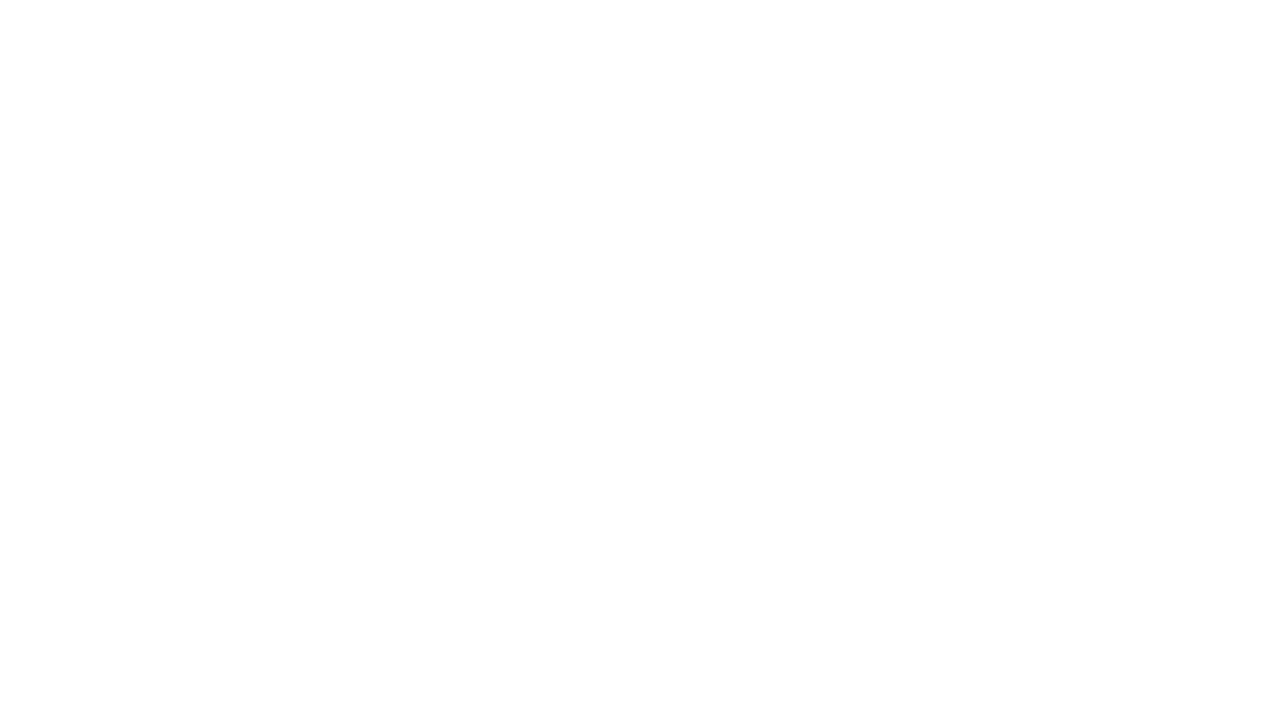

Navigated forward back to Selenium website
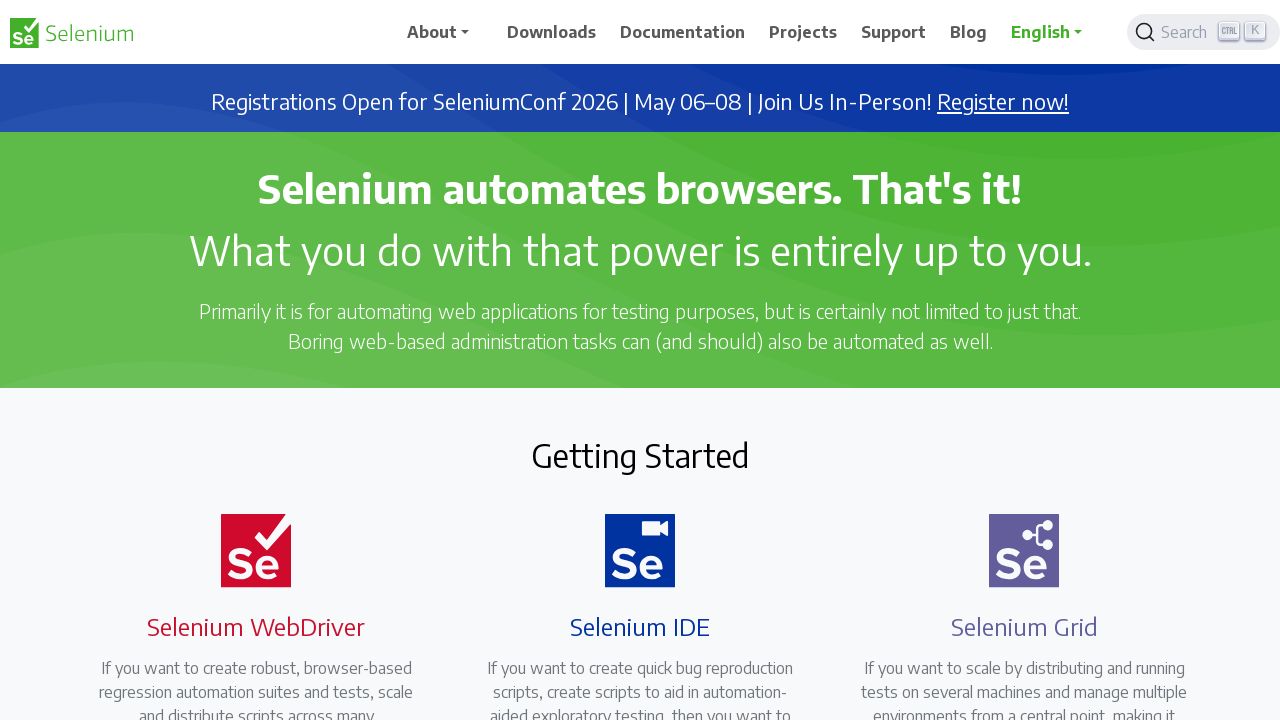

Refreshed the Selenium website page
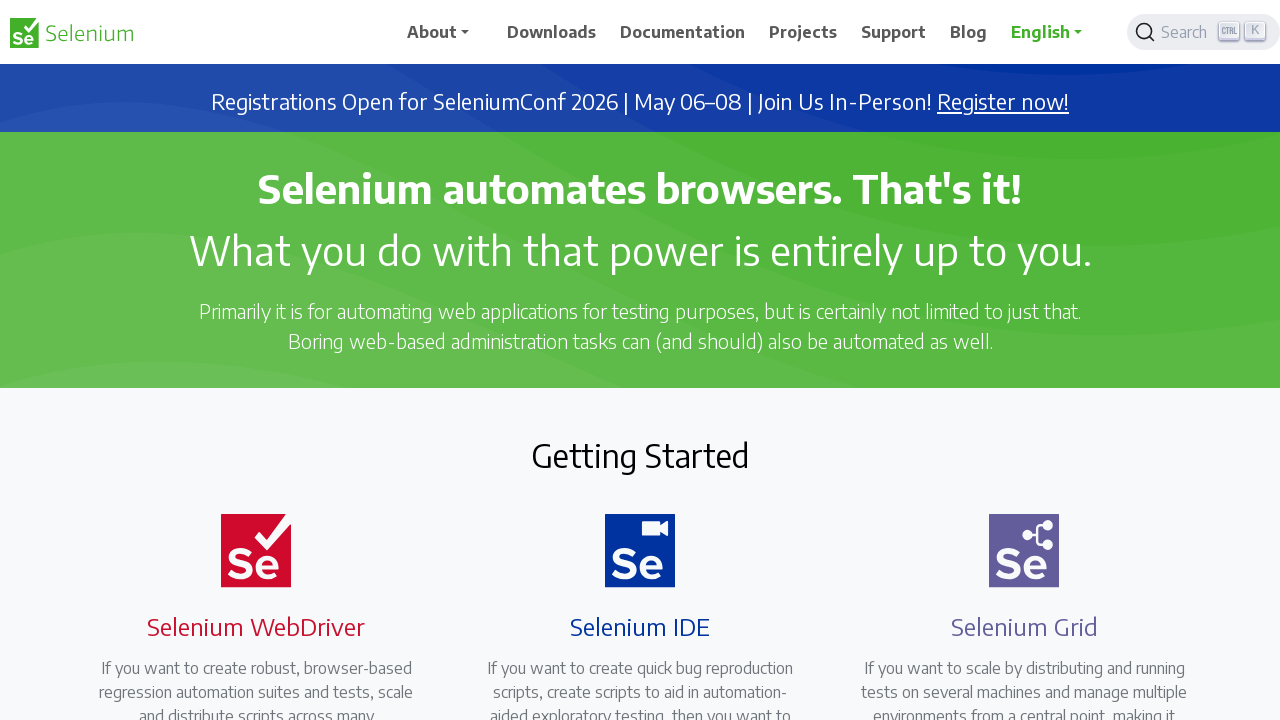

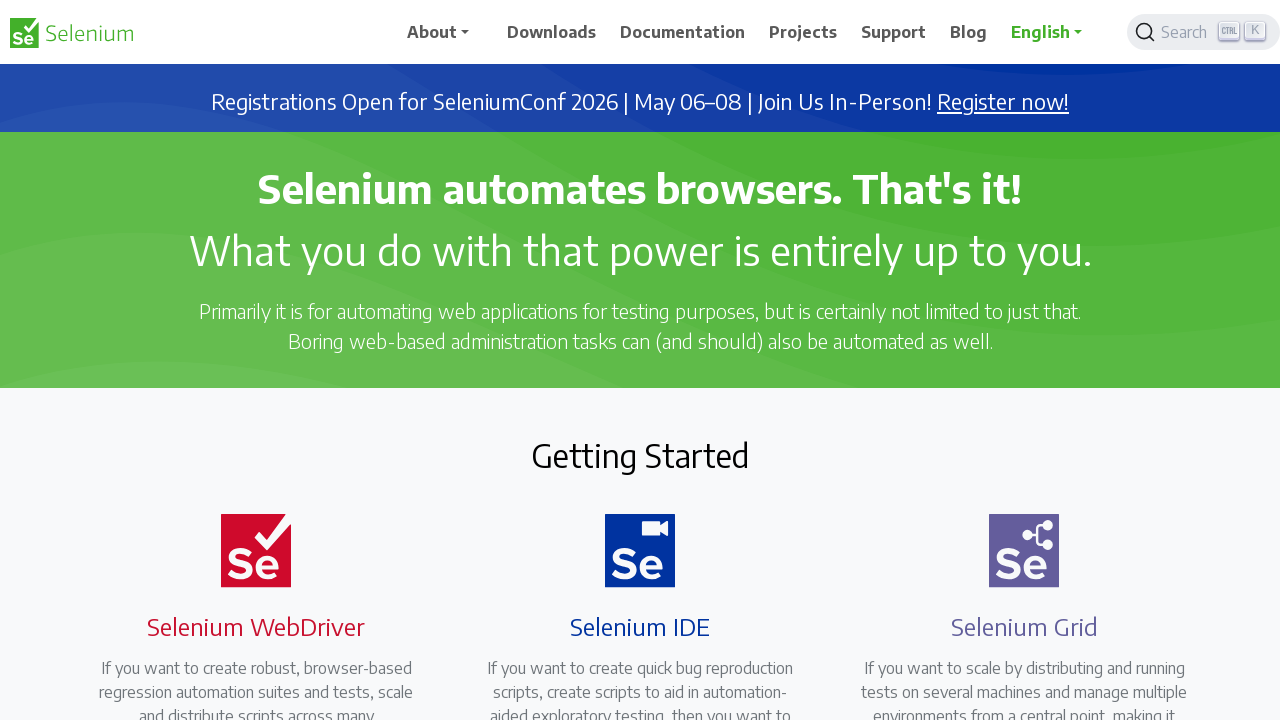